Tests filling out a practice form with name, email, gender, phone and submitting it

Starting URL: https://demoqa.com/automation-practice-form

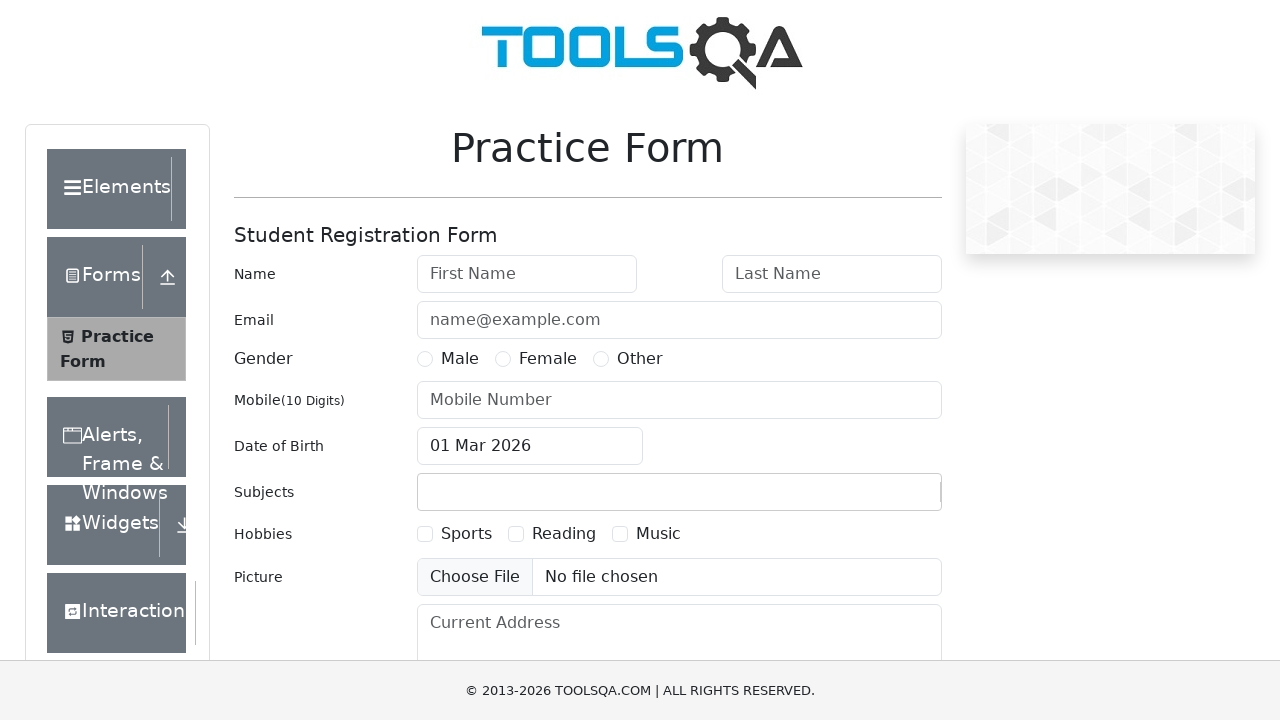

Scrolled first name field into view
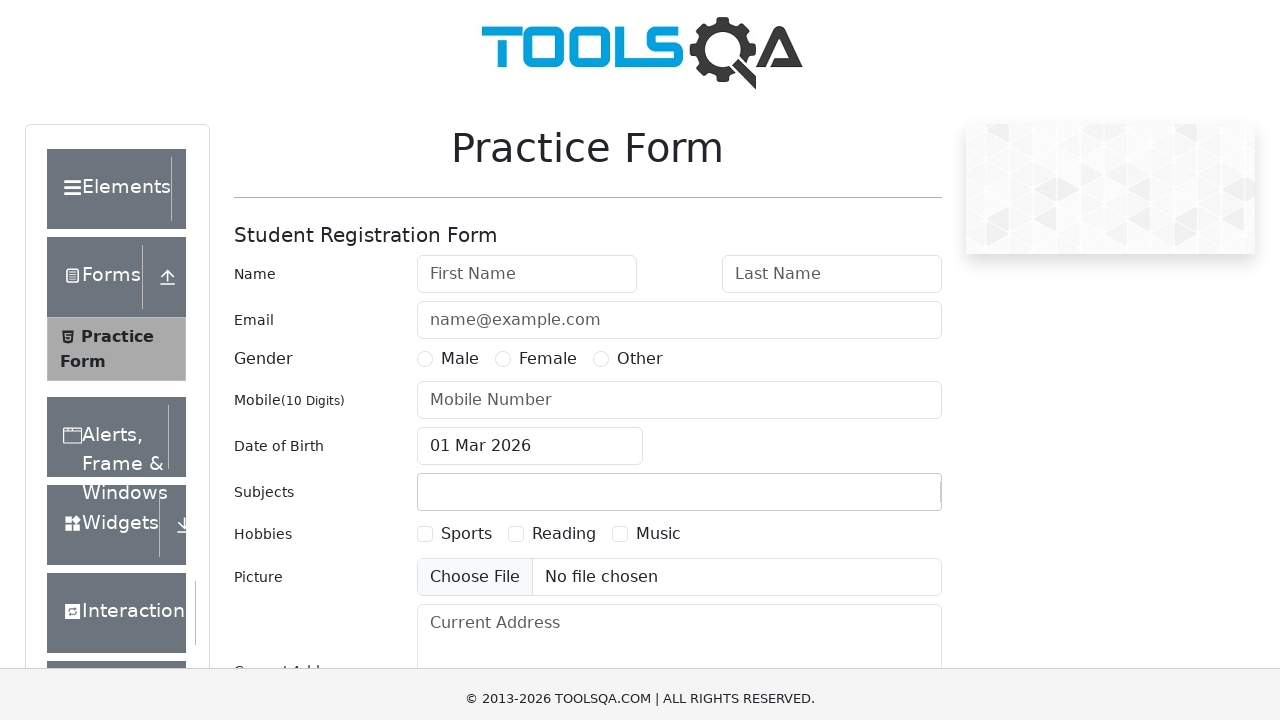

Filled first name field with 'Irina' on #firstName
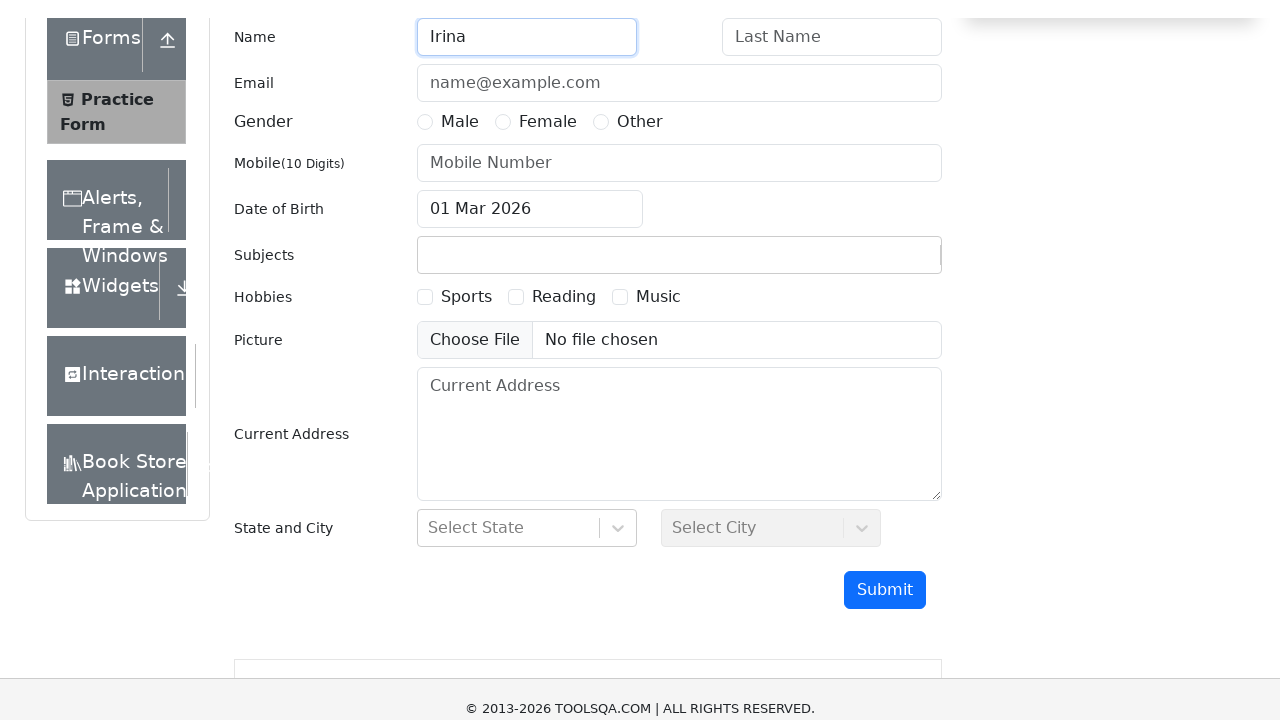

Scrolled last name field into view
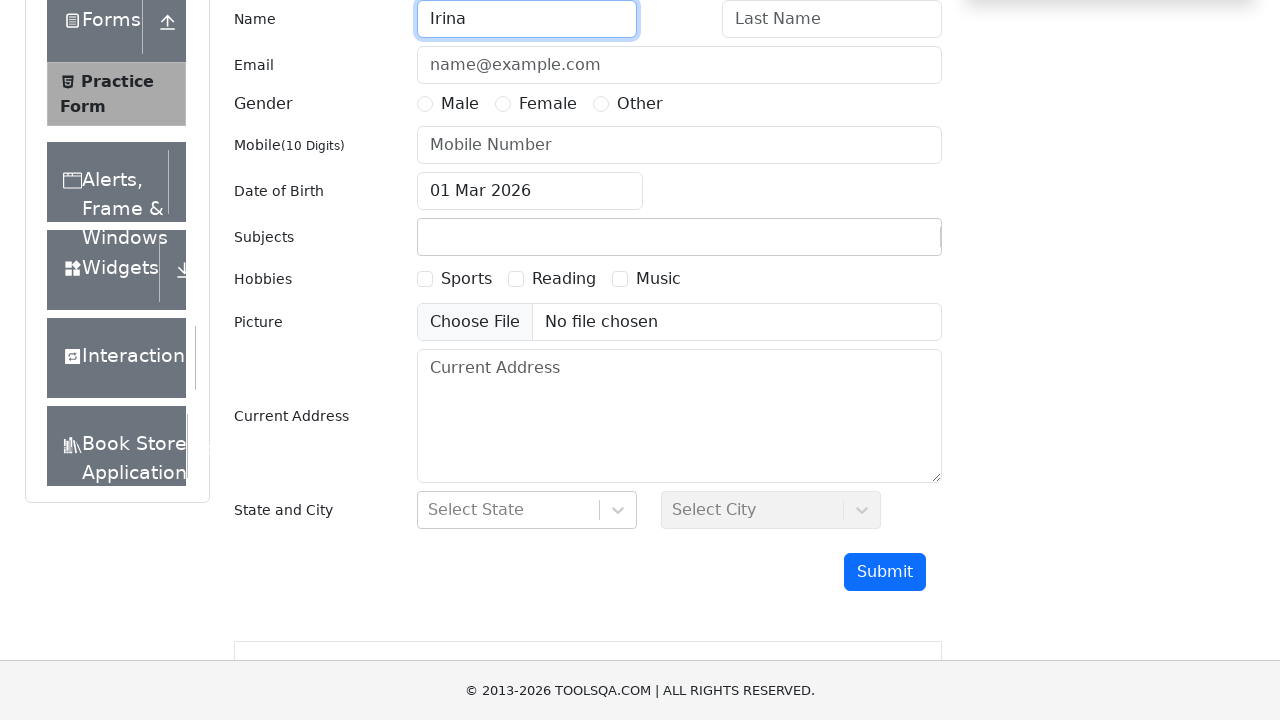

Filled last name field with 'Kuperman' on #lastName
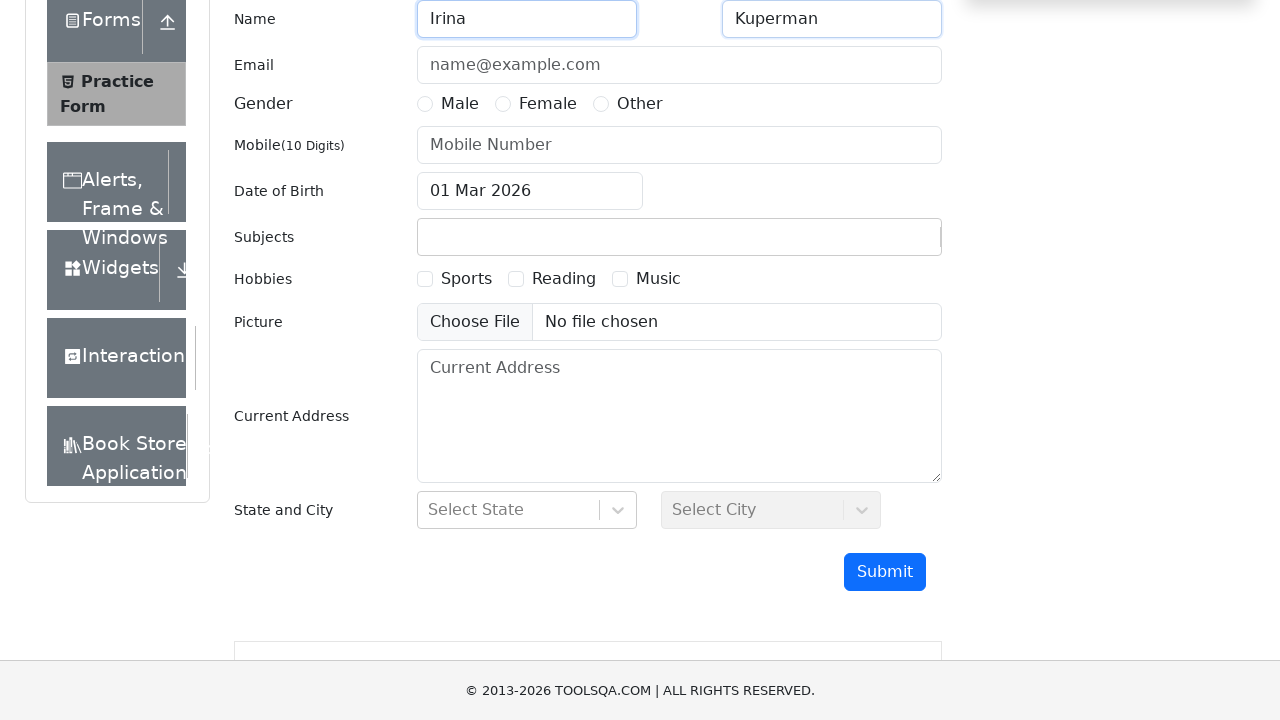

Scrolled email field into view
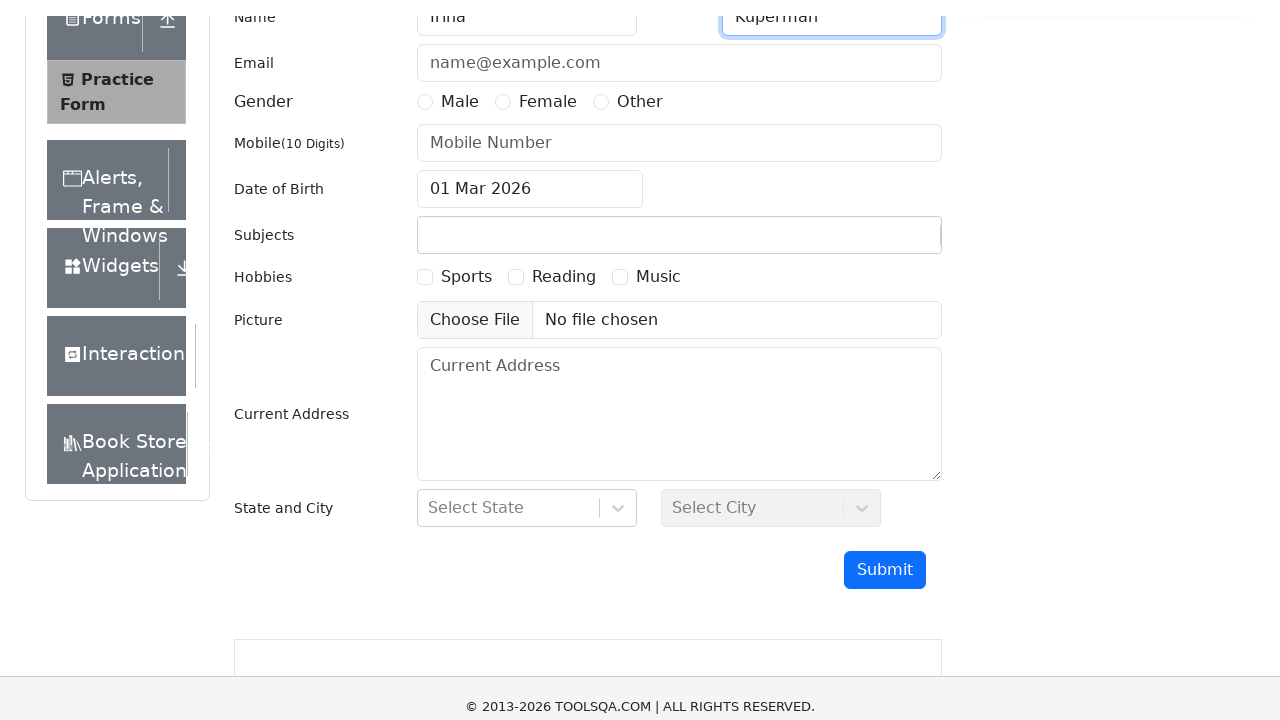

Filled email field with 'ama@ama.com' on #userEmail
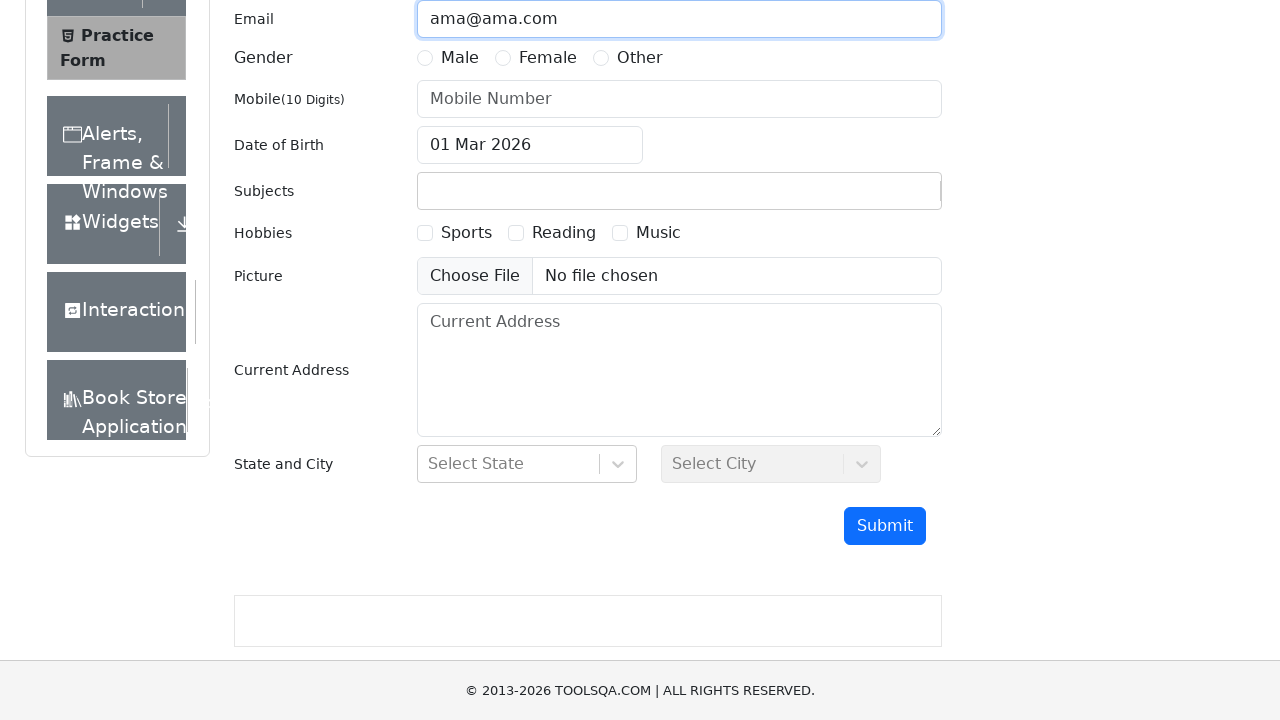

Scrolled gender radio button into view
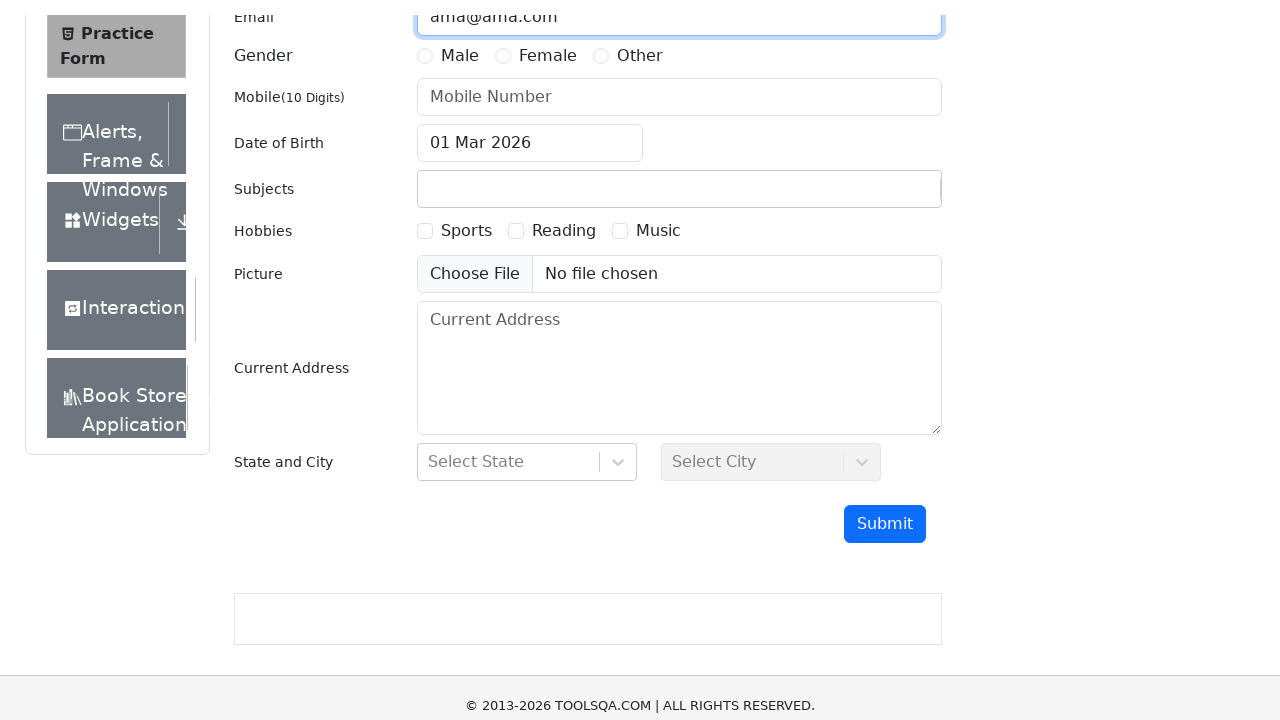

Selected gender option (radio button 2) at (548, 31) on label[for='gender-radio-2']
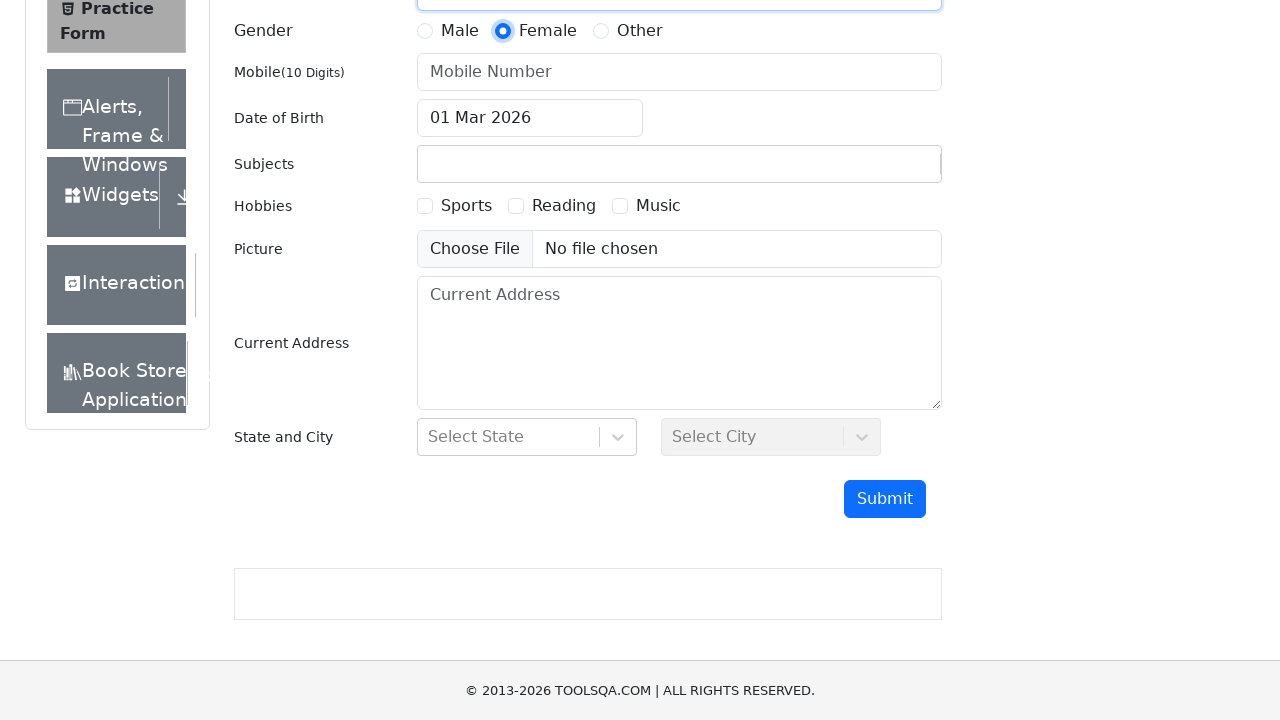

Scrolled phone number field into view
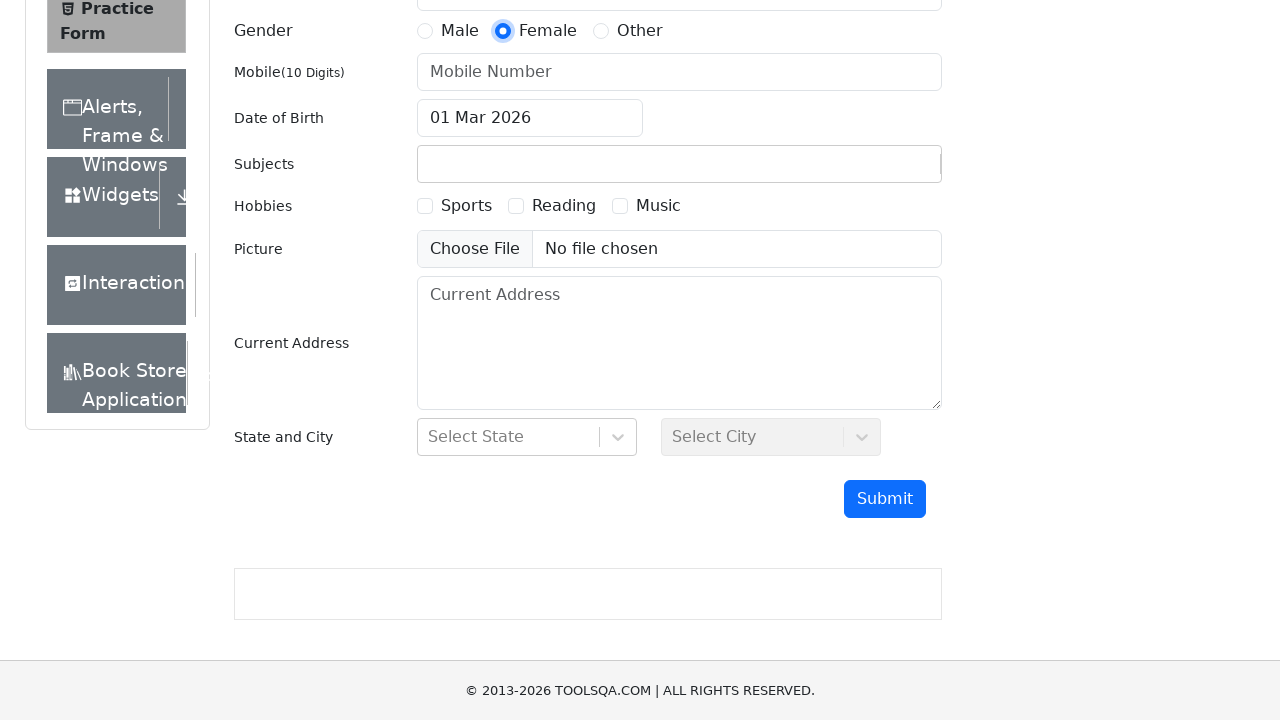

Filled phone number field with '1234567890' on #userNumber
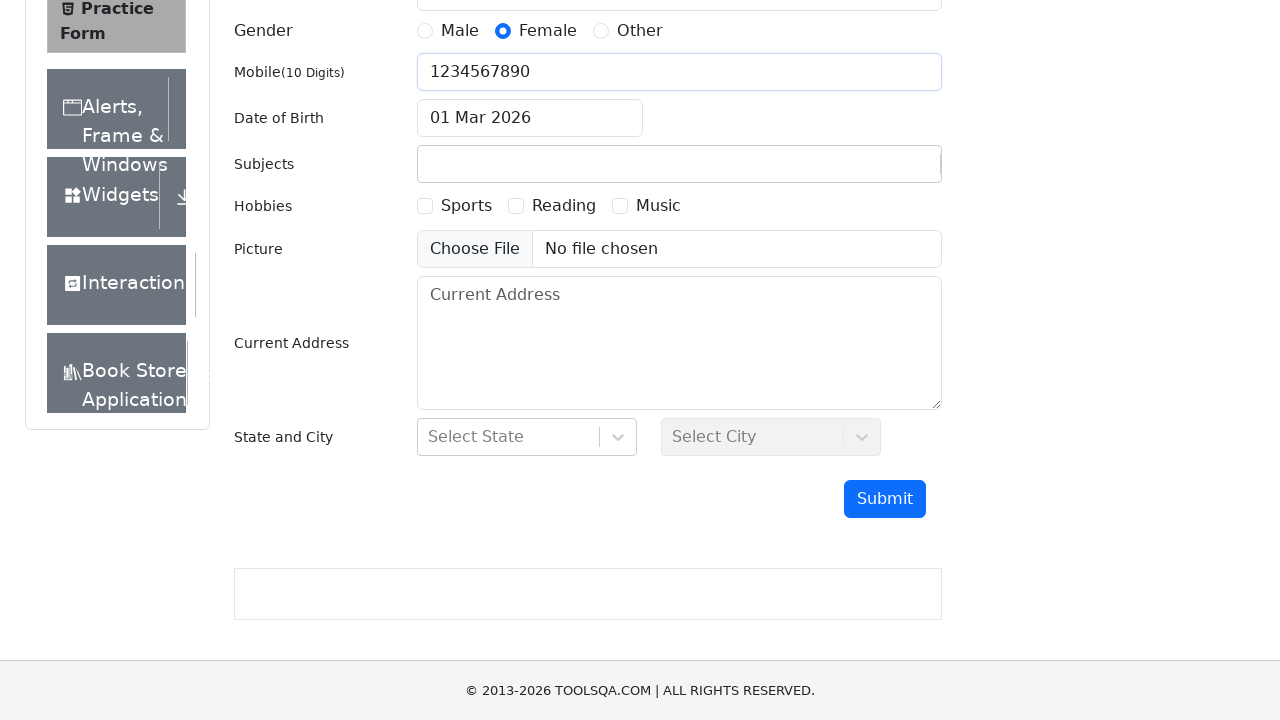

Scrolled submit button into view
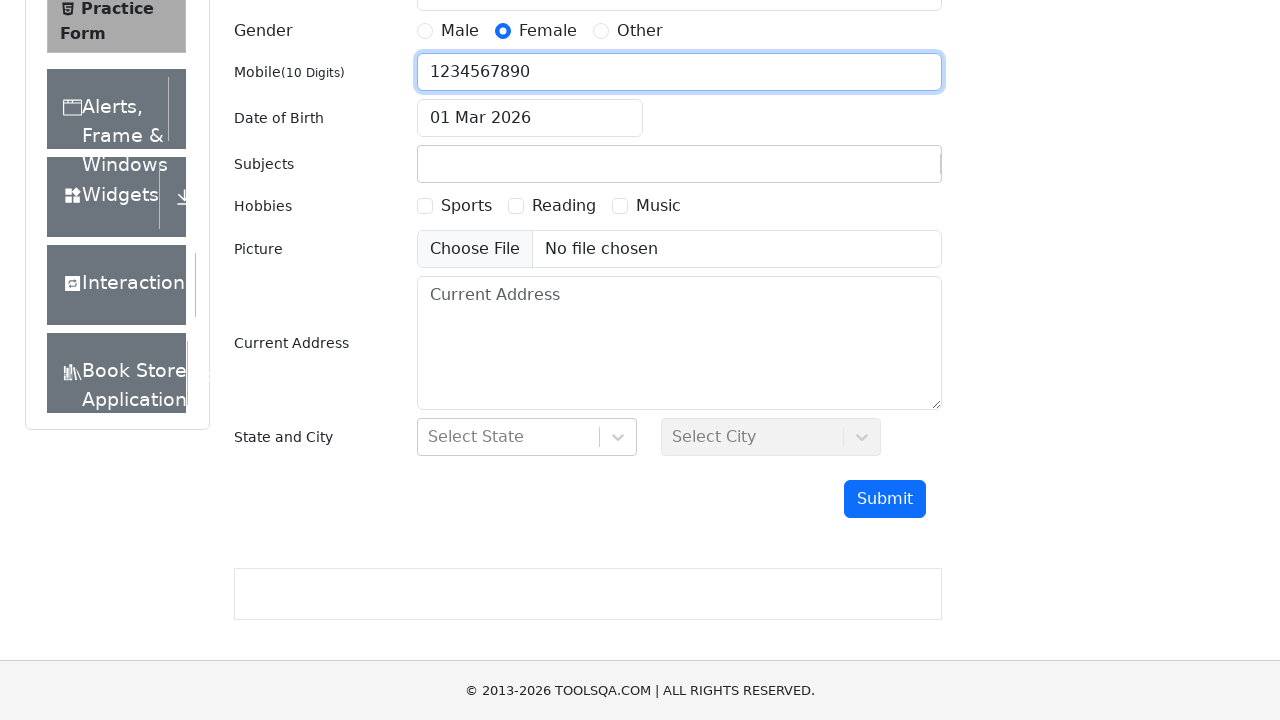

Clicked submit button to submit the form at (885, 499) on #submit
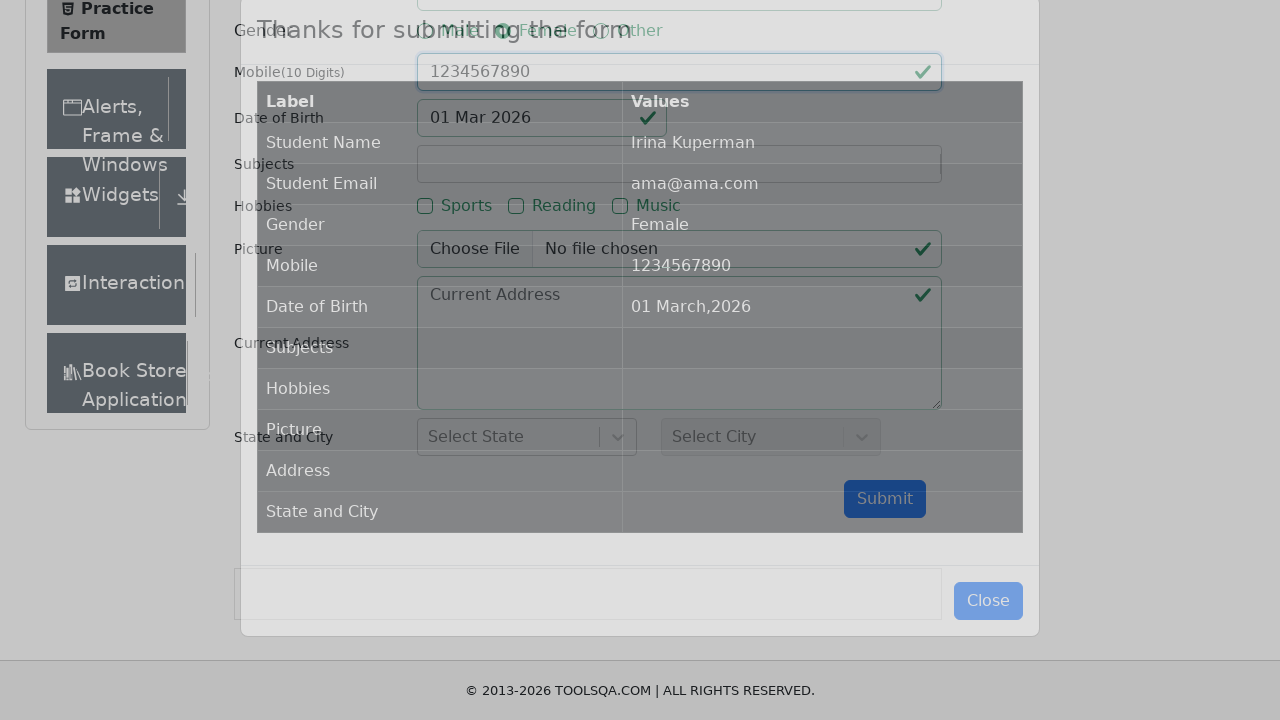

Success modal appeared confirming form submission
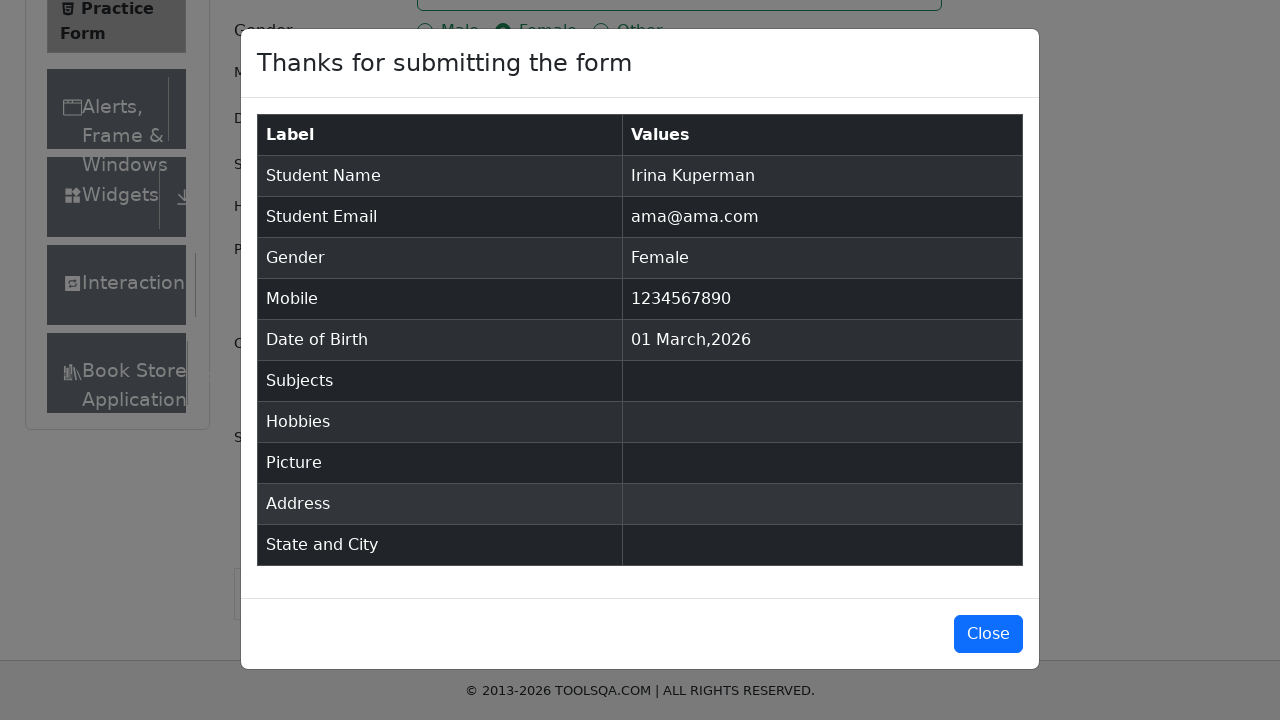

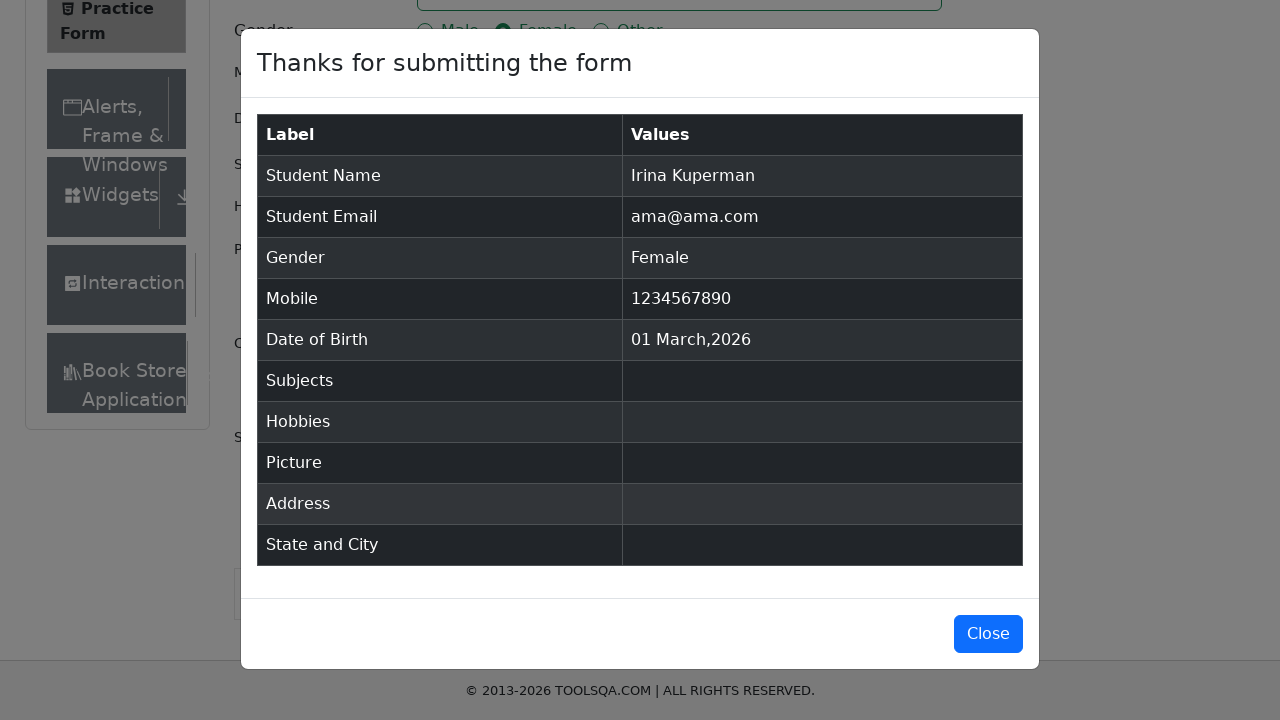